Tests basic alert handling by clicking a button to trigger an alert, reading its text, and accepting it

Starting URL: https://demoqa.com/alerts

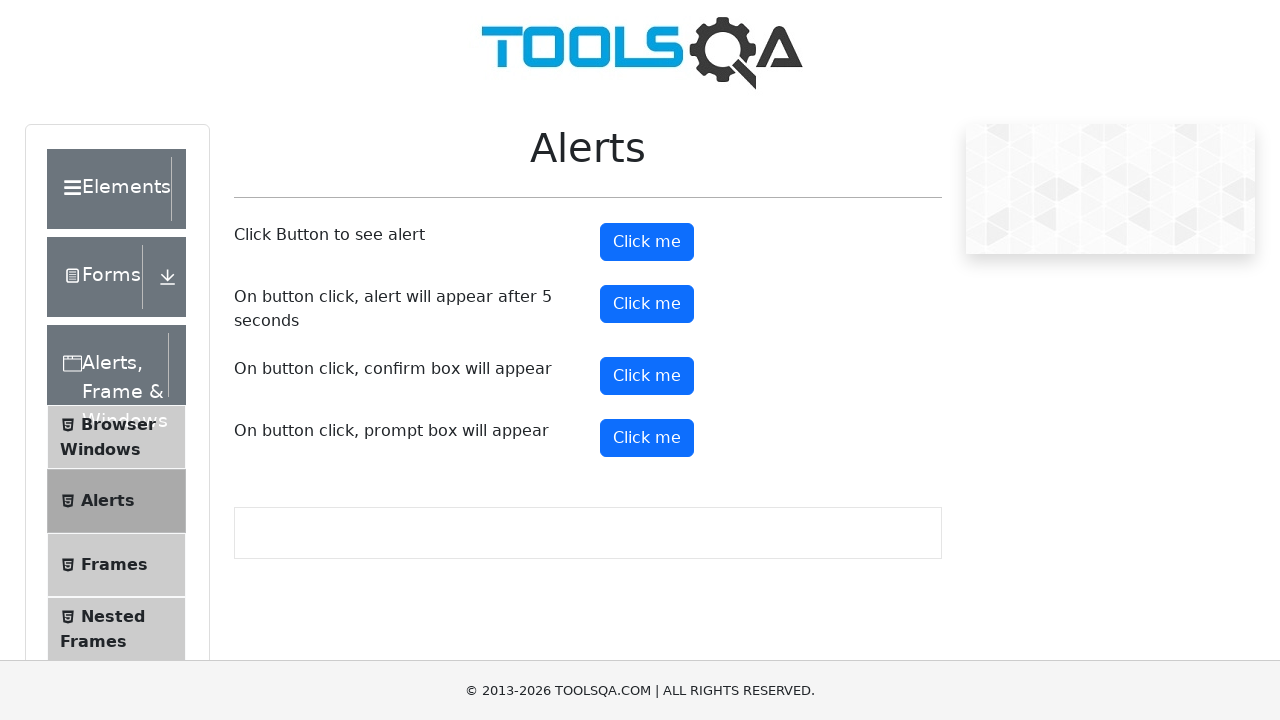

Clicked alert button to trigger alert at (647, 242) on #alertButton
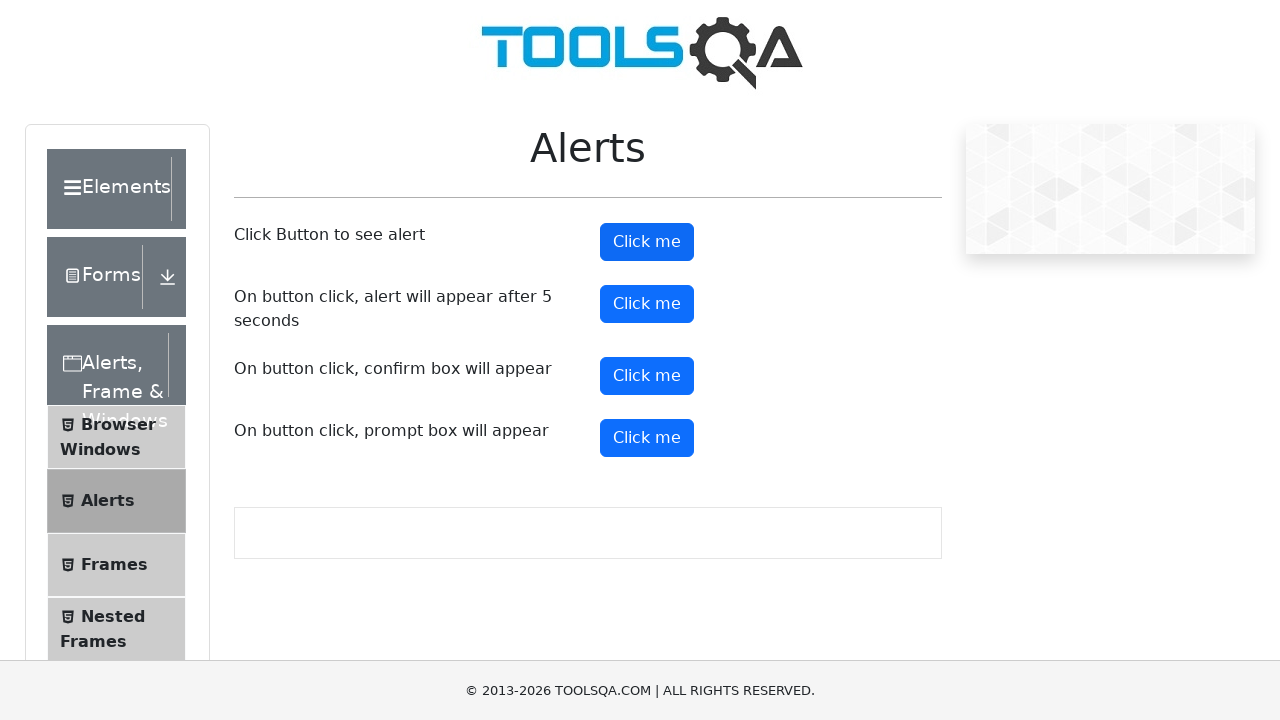

Set up dialog handler to accept alert
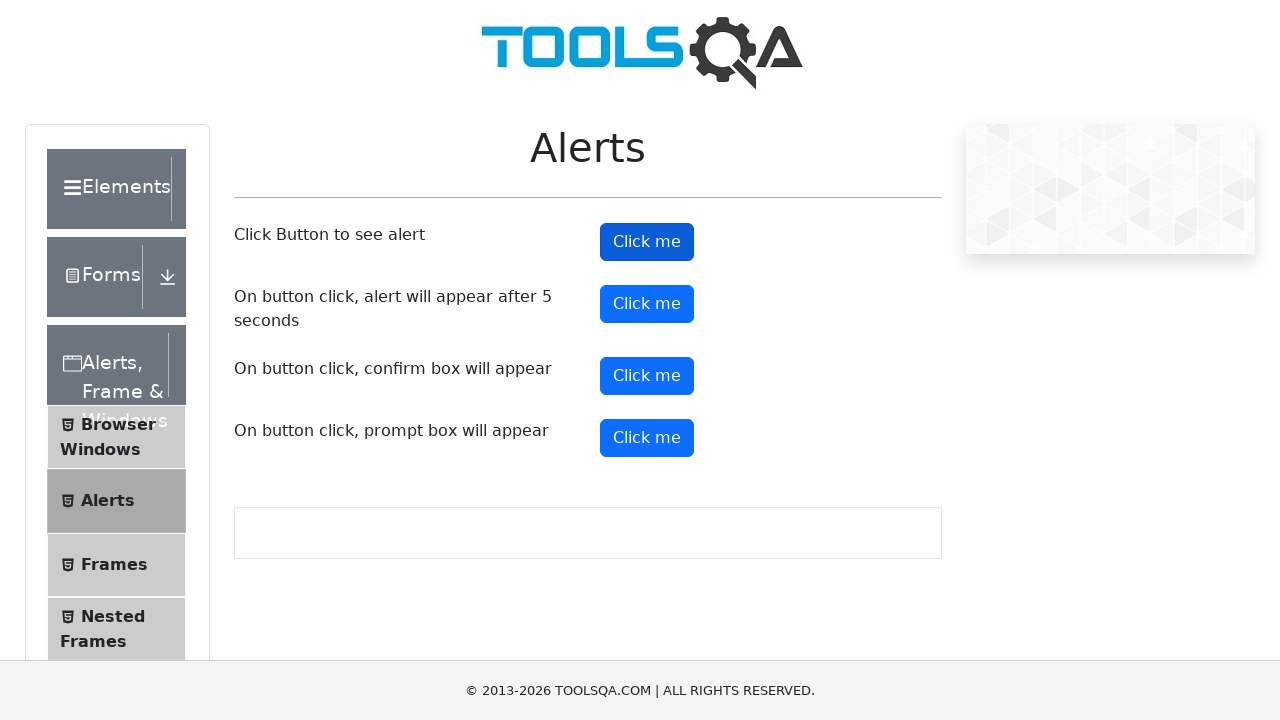

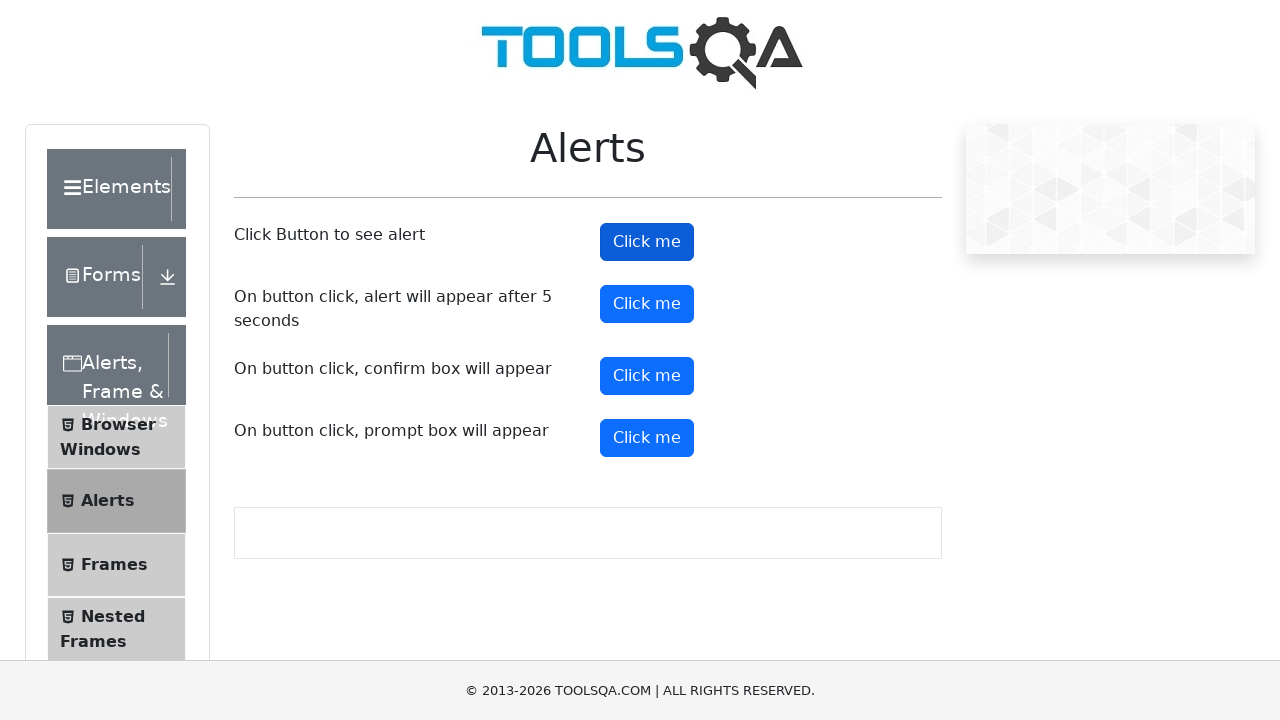